Tests modal dialog functionality by opening a small modal, reading its content, and closing it

Starting URL: https://demoqa.com/modal-dialogs

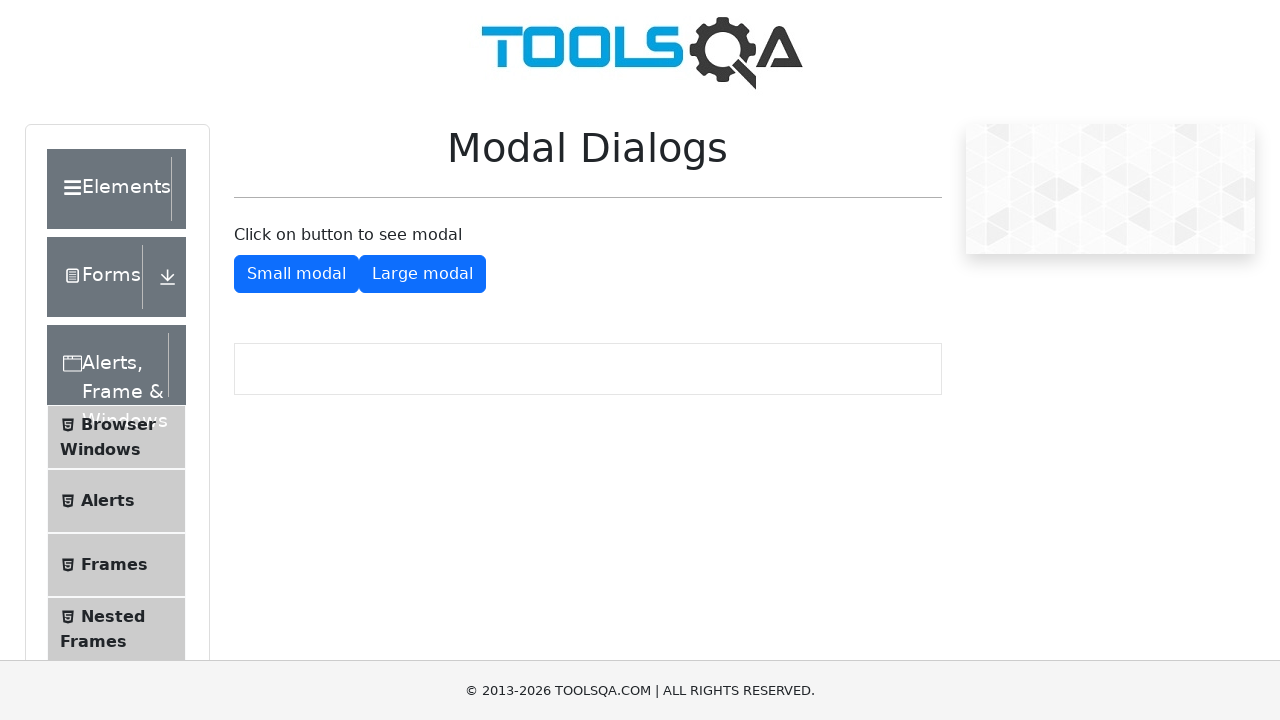

Clicked button to open small modal dialog at (296, 274) on #showSmallModal
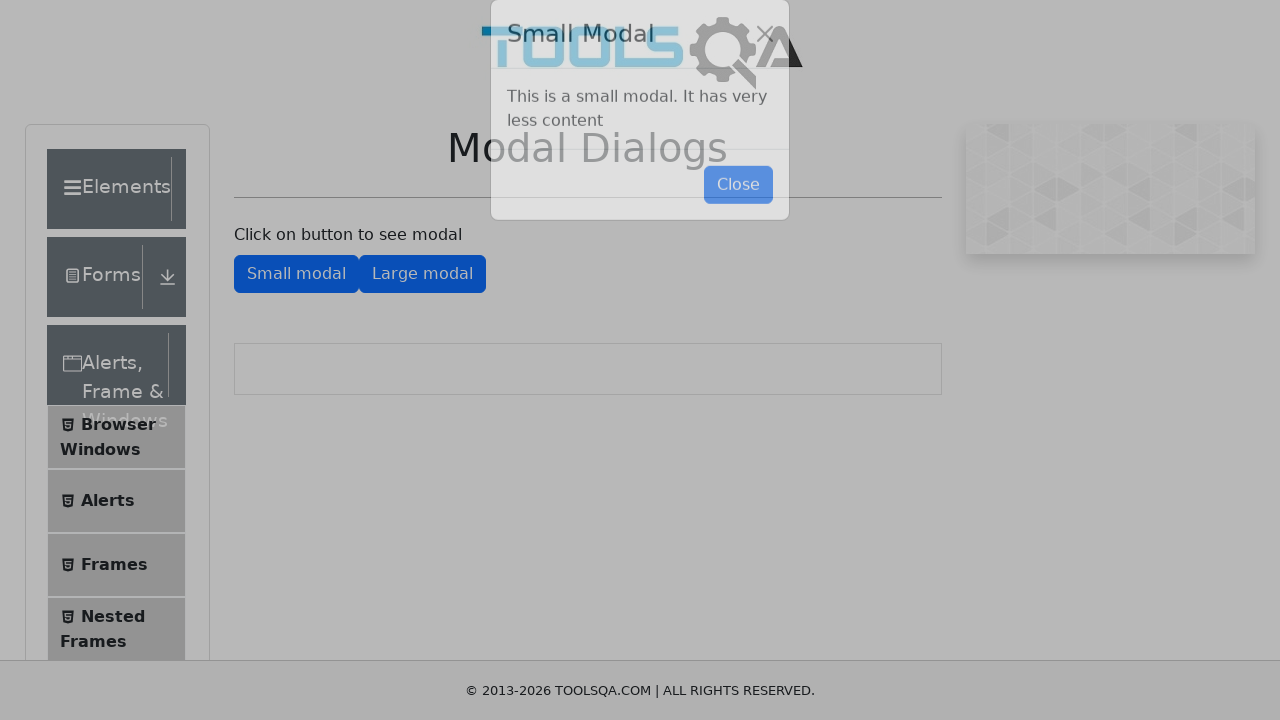

Modal dialog appeared and content loaded
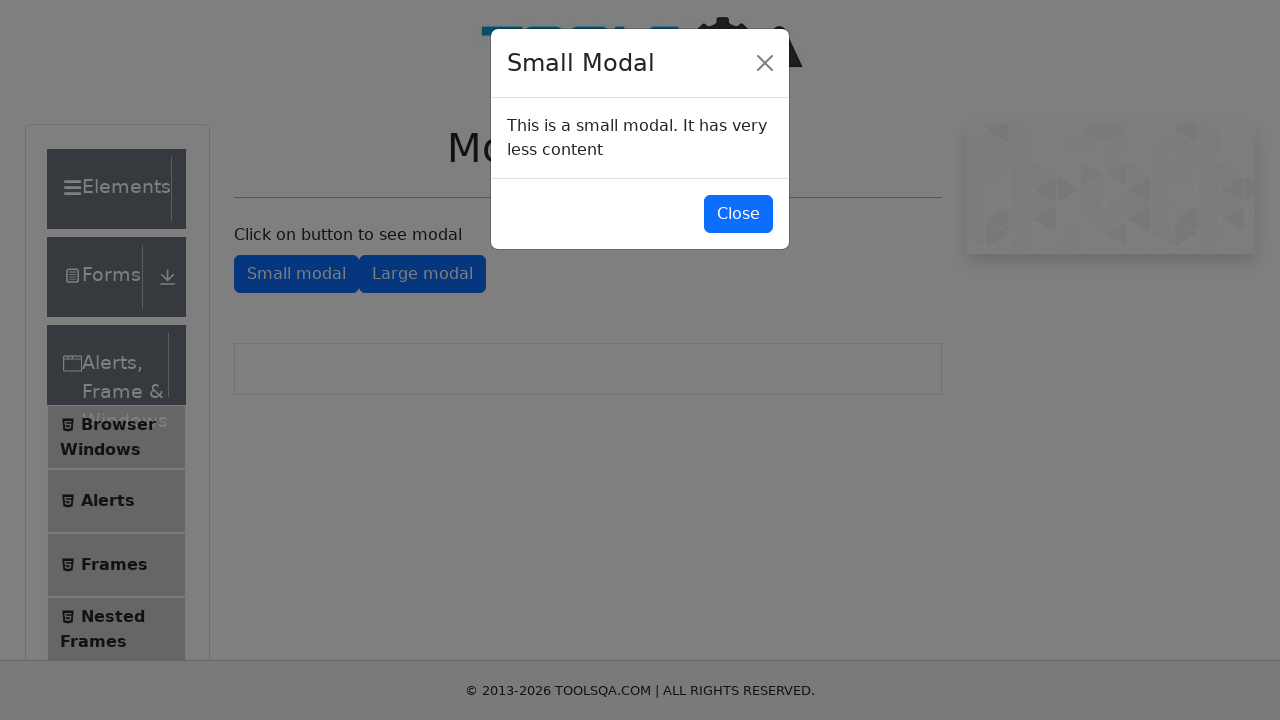

Clicked button to close small modal dialog at (738, 214) on #closeSmallModal
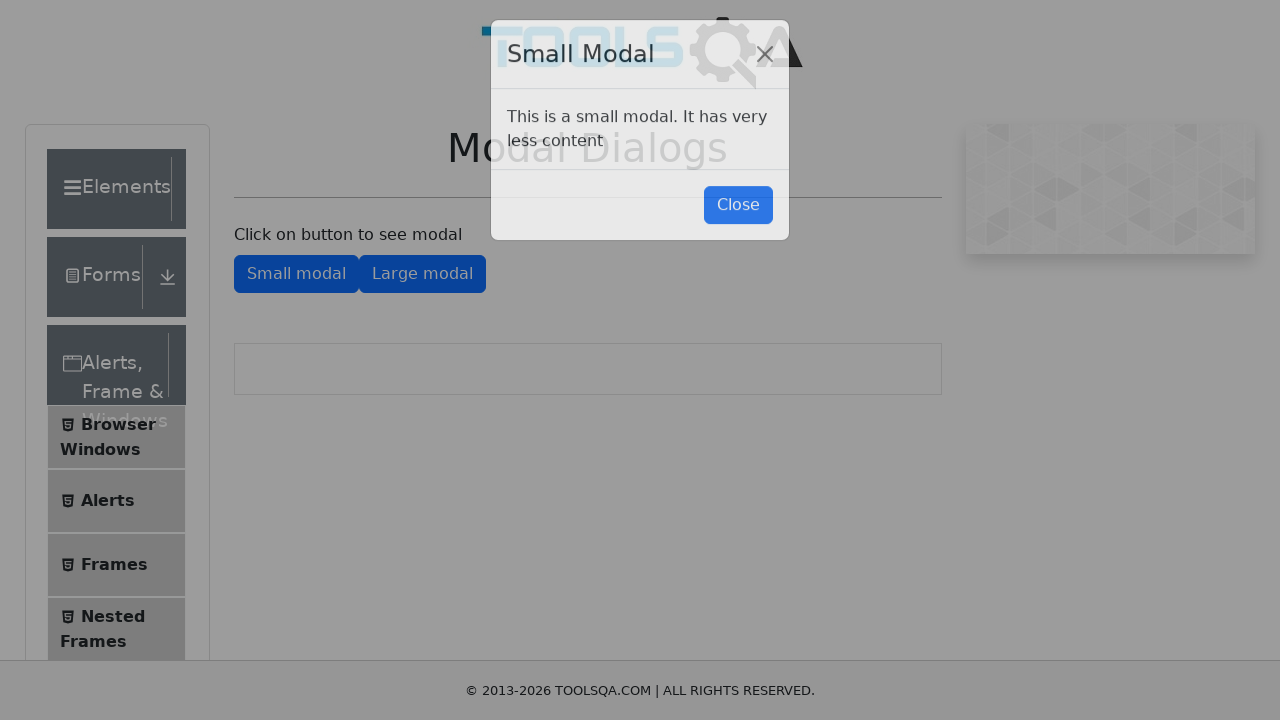

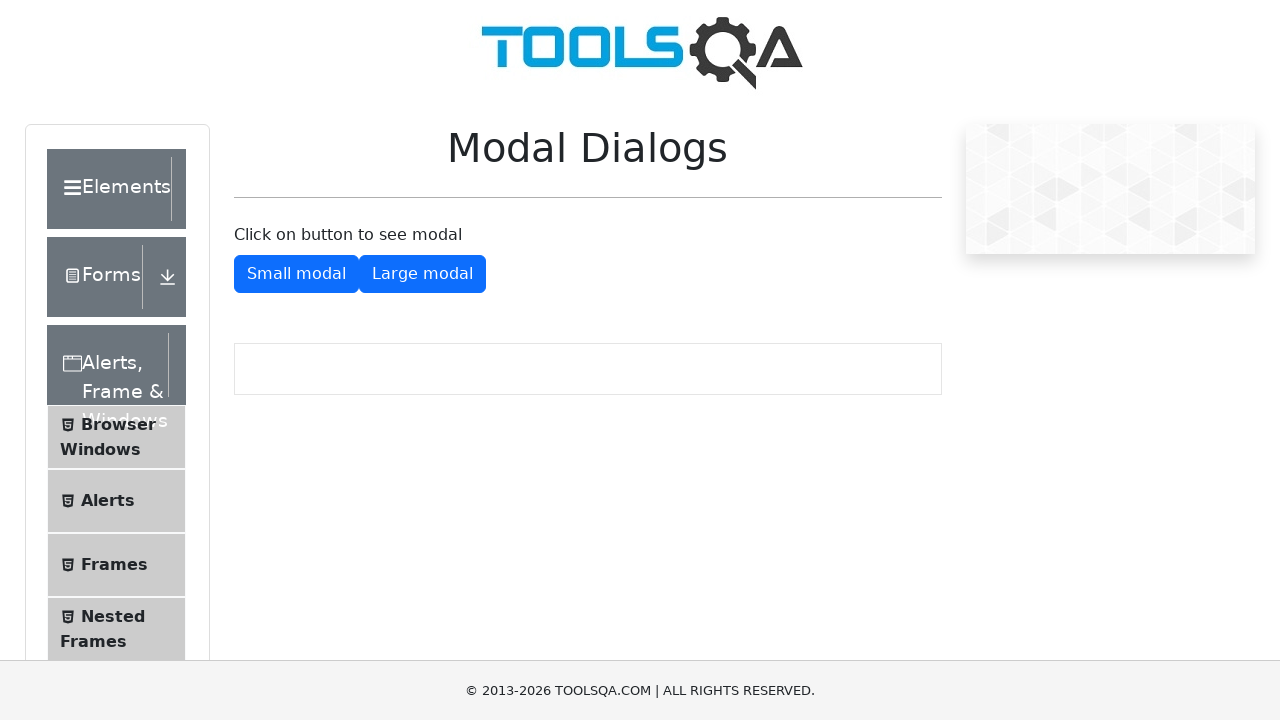